Tests editing a todo item by double-clicking it, changing the text, and pressing Enter.

Starting URL: https://demo.playwright.dev/todomvc

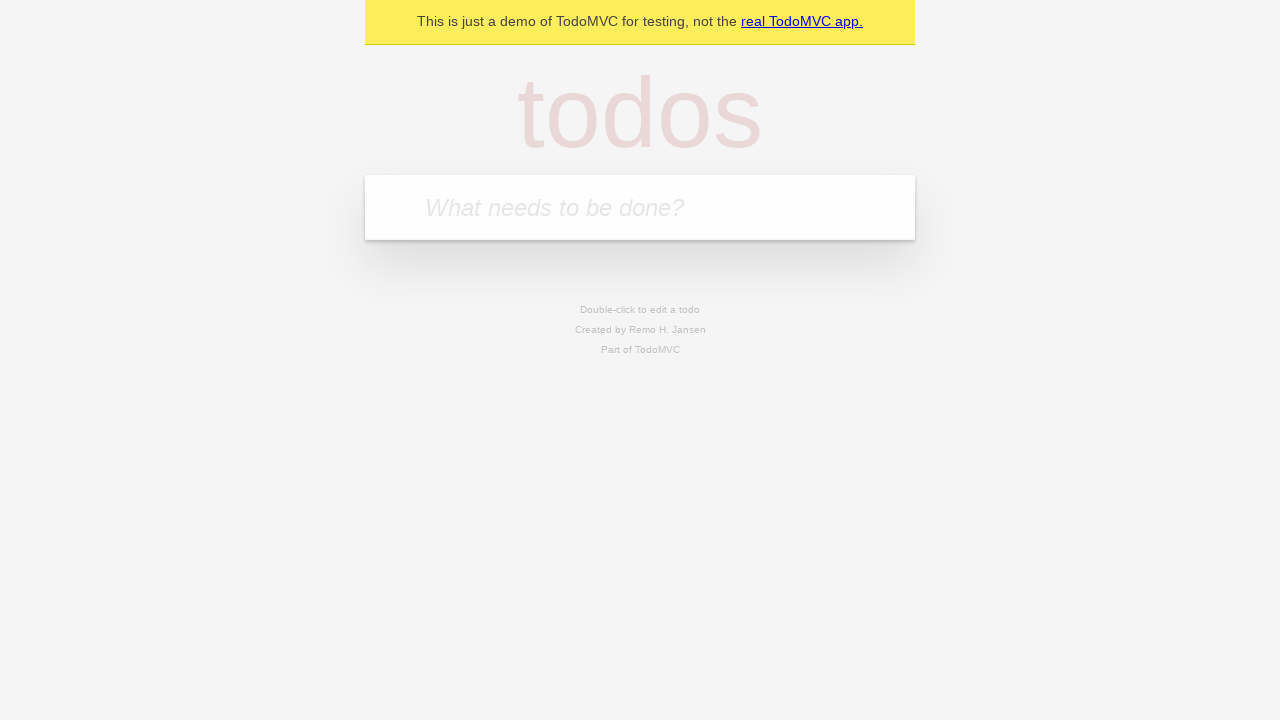

Filled todo input with 'buy some cheese' on internal:attr=[placeholder="What needs to be done?"i]
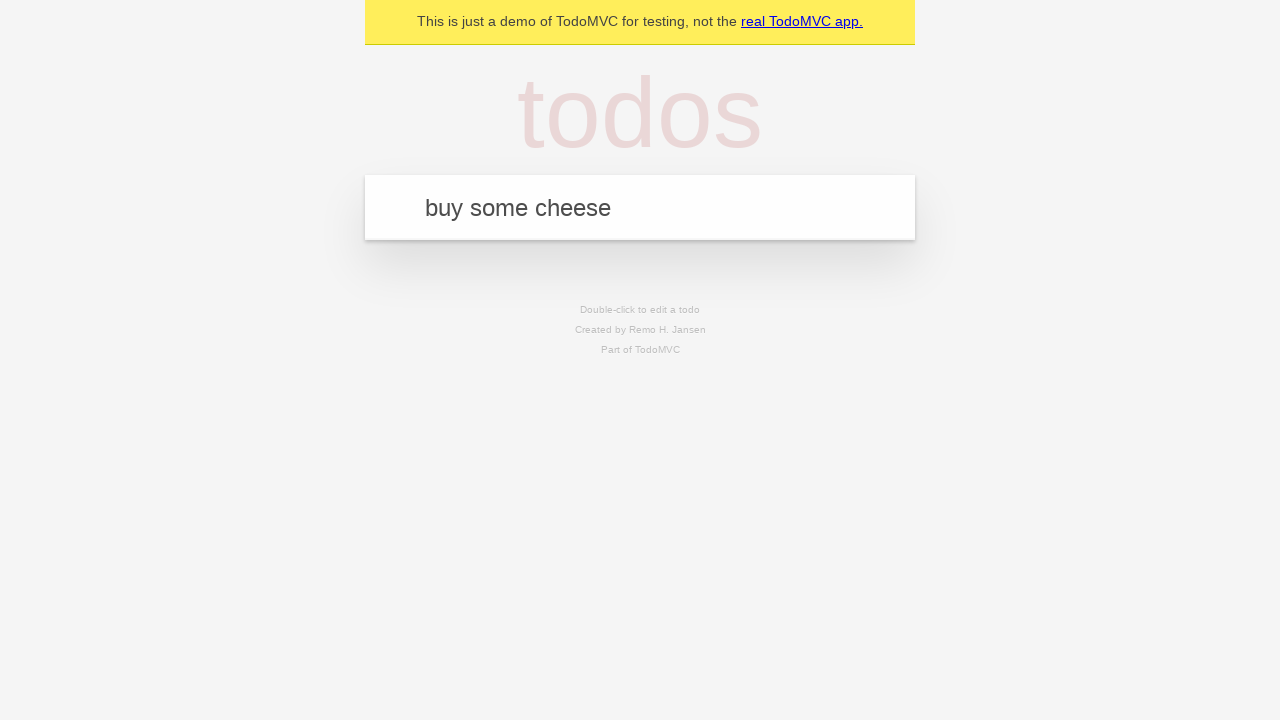

Pressed Enter to create first todo on internal:attr=[placeholder="What needs to be done?"i]
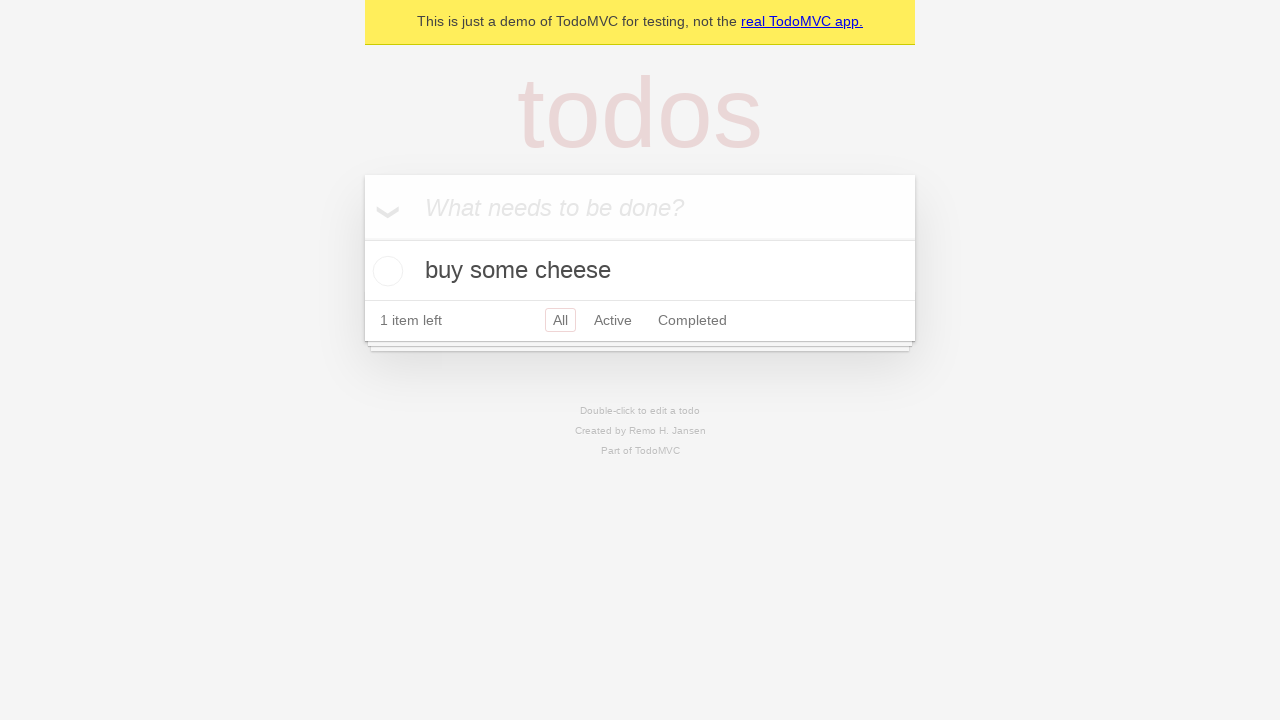

Filled todo input with 'feed the cat' on internal:attr=[placeholder="What needs to be done?"i]
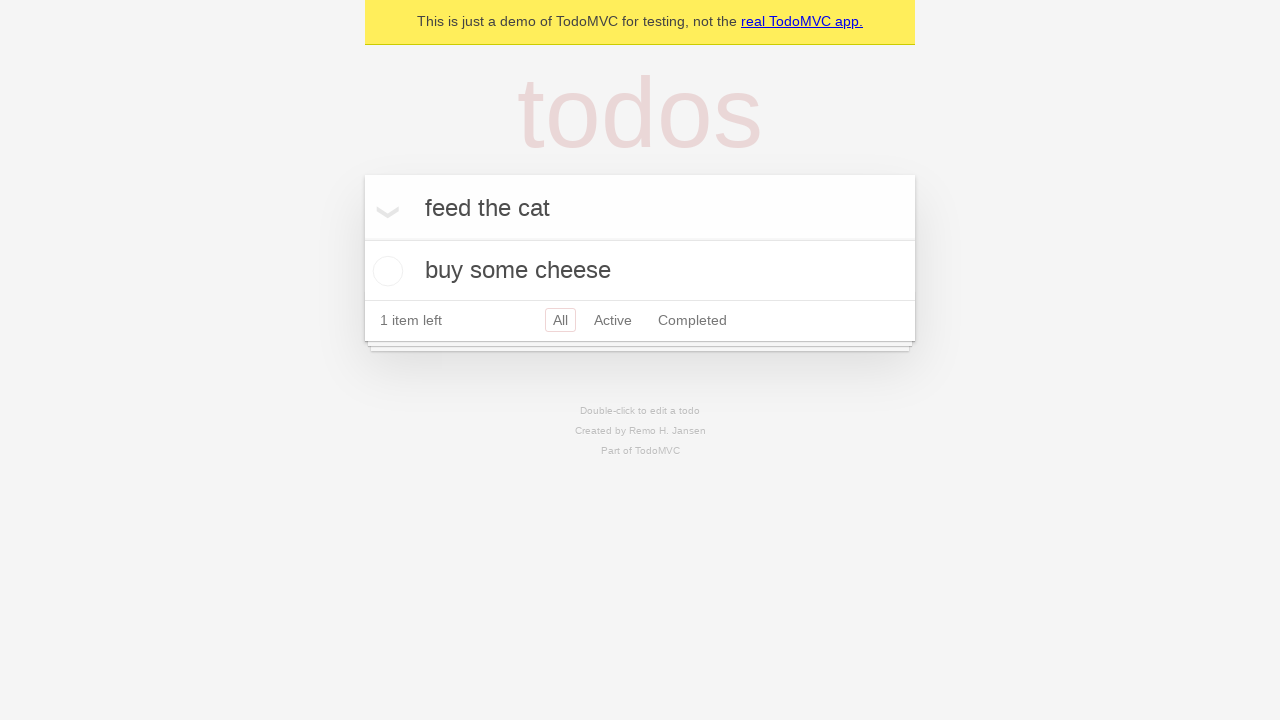

Pressed Enter to create second todo on internal:attr=[placeholder="What needs to be done?"i]
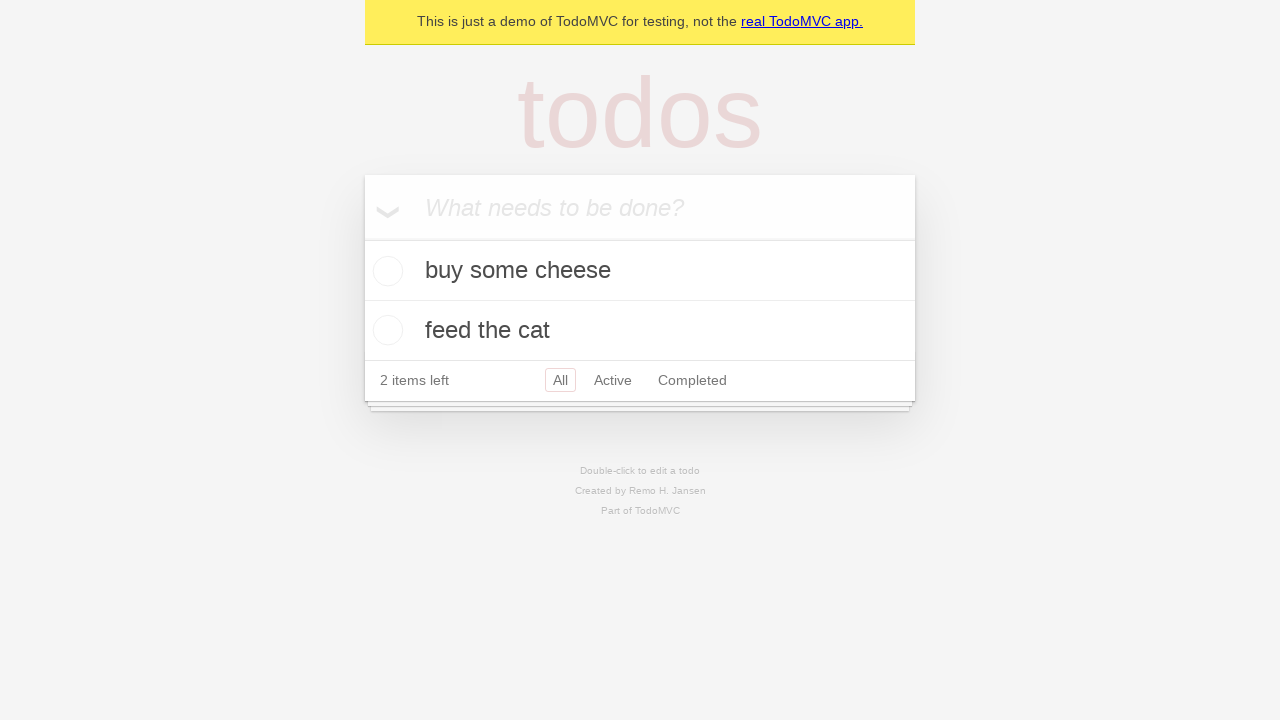

Filled todo input with 'book a doctors appointment' on internal:attr=[placeholder="What needs to be done?"i]
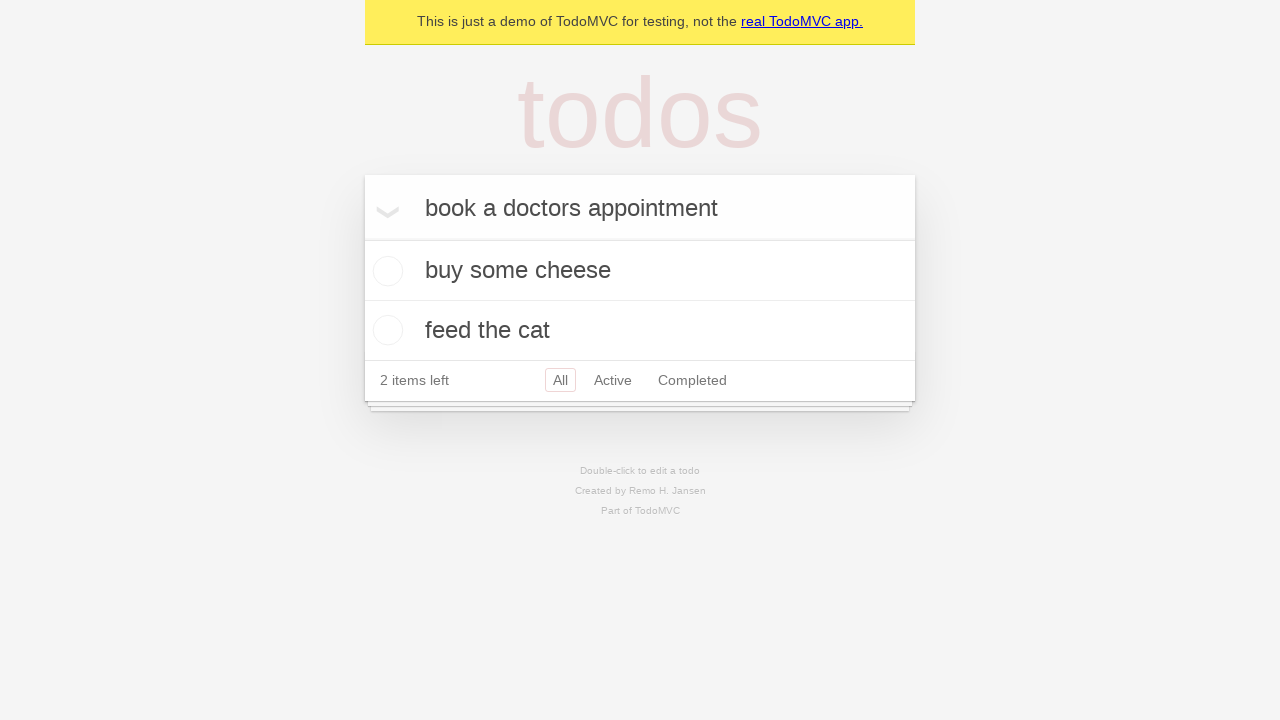

Pressed Enter to create third todo on internal:attr=[placeholder="What needs to be done?"i]
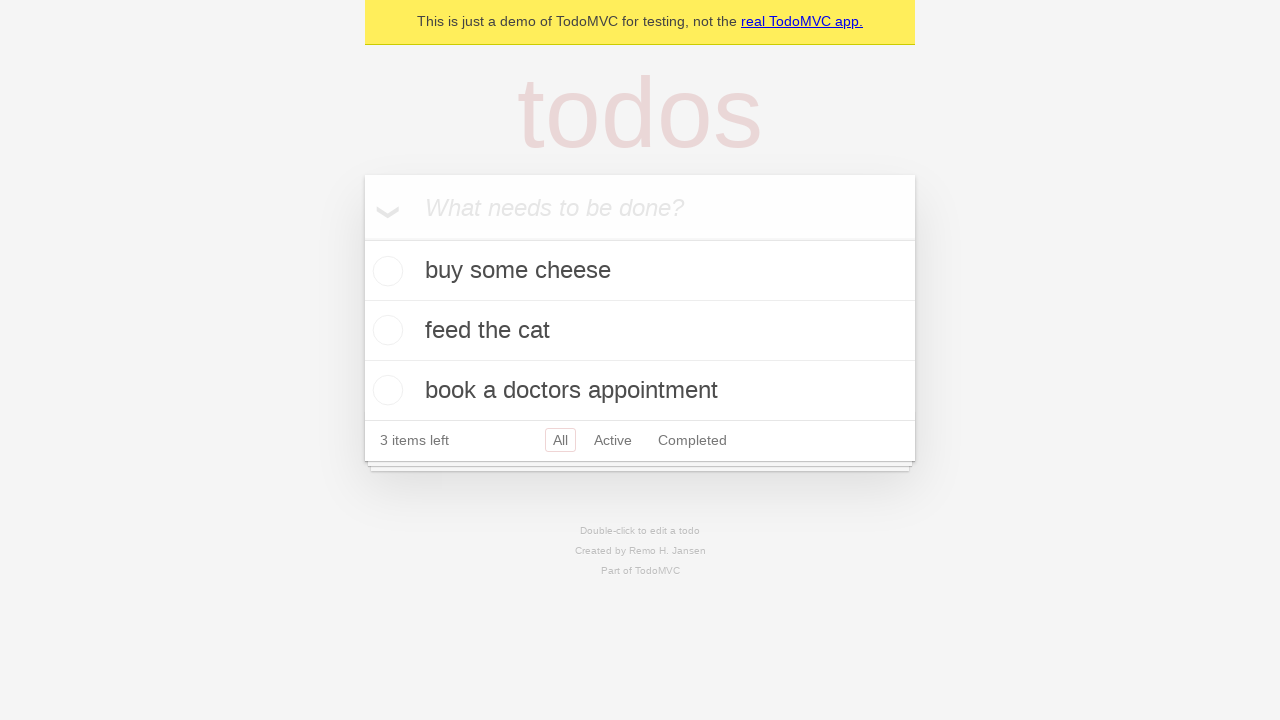

Double-clicked second todo item to enter edit mode at (640, 331) on internal:testid=[data-testid="todo-item"s] >> nth=1
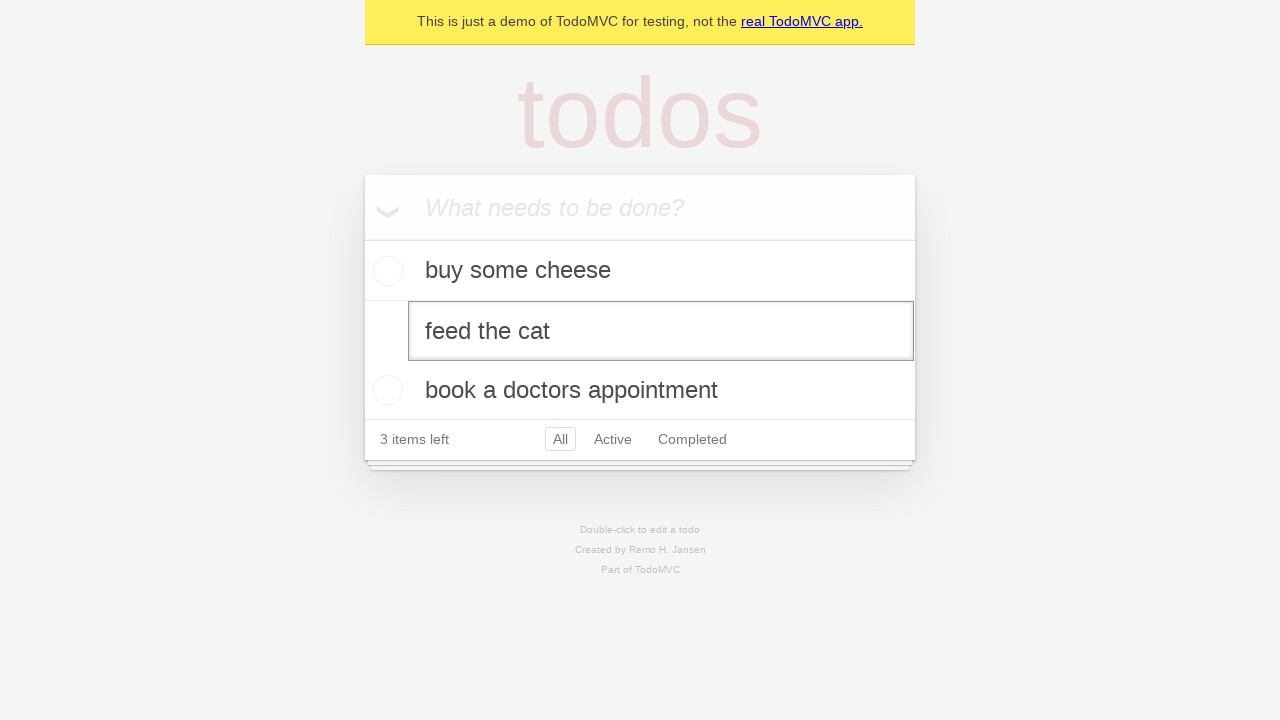

Changed todo text to 'buy some sausages' on internal:testid=[data-testid="todo-item"s] >> nth=1 >> internal:role=textbox[nam
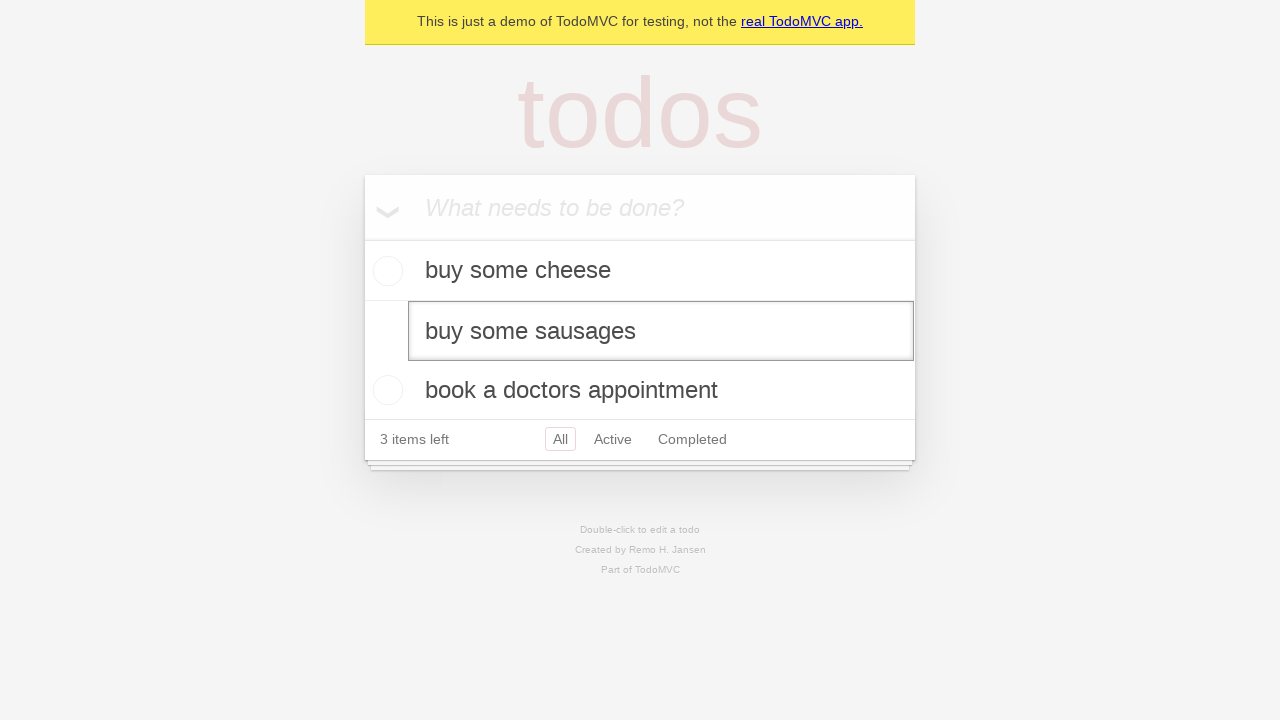

Pressed Enter to save edited todo on internal:testid=[data-testid="todo-item"s] >> nth=1 >> internal:role=textbox[nam
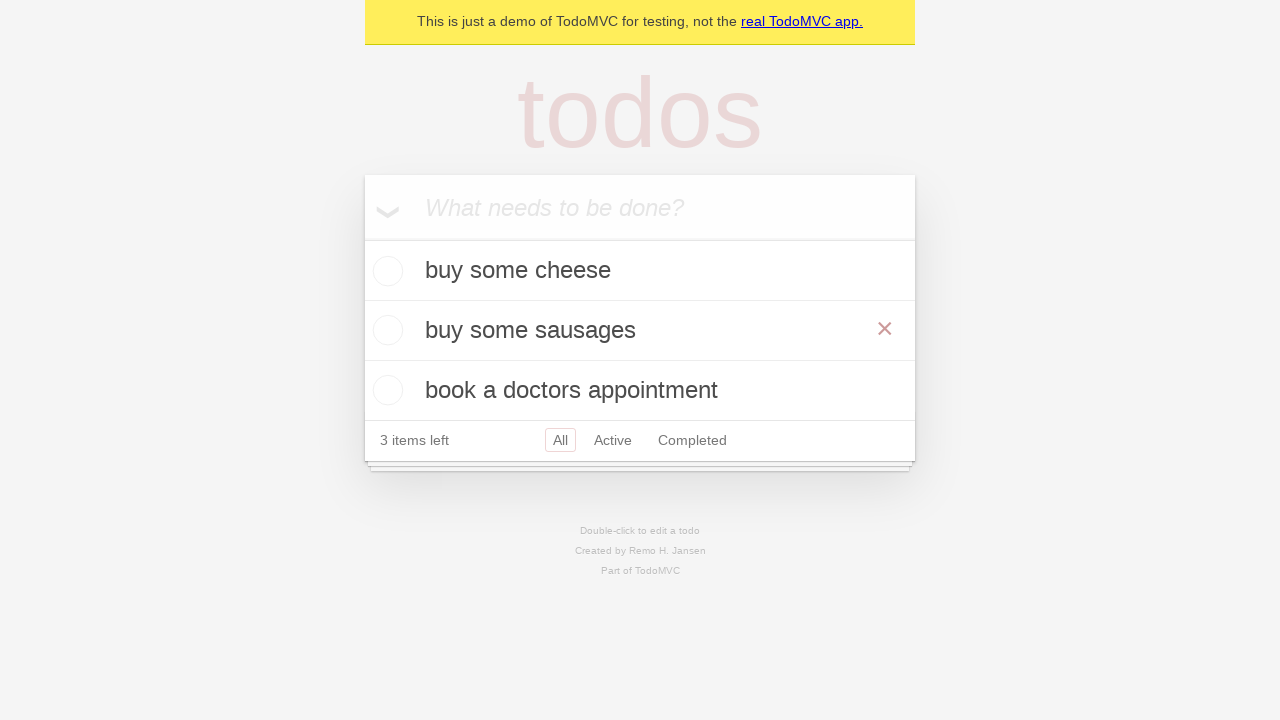

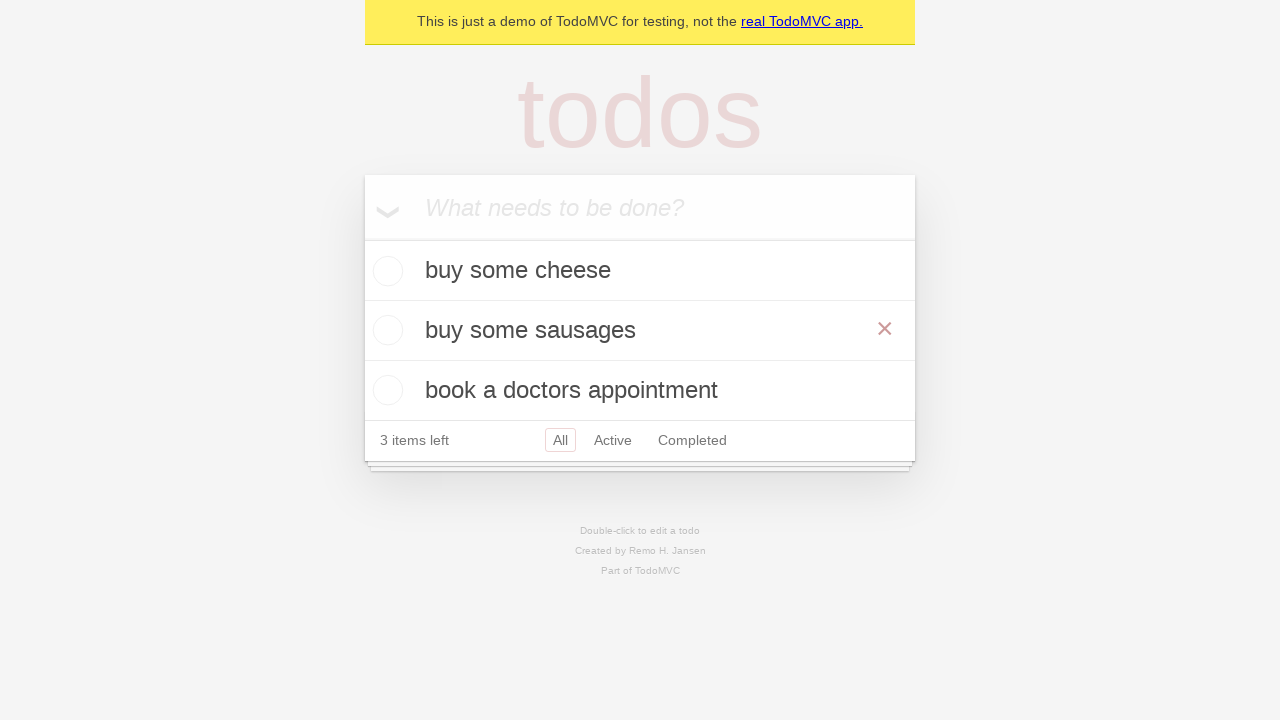